Tests interaction with a fixed-header table by scrolling the page and then scrolling within the table element to access all rows

Starting URL: https://rahulshettyacademy.com/AutomationPractice/

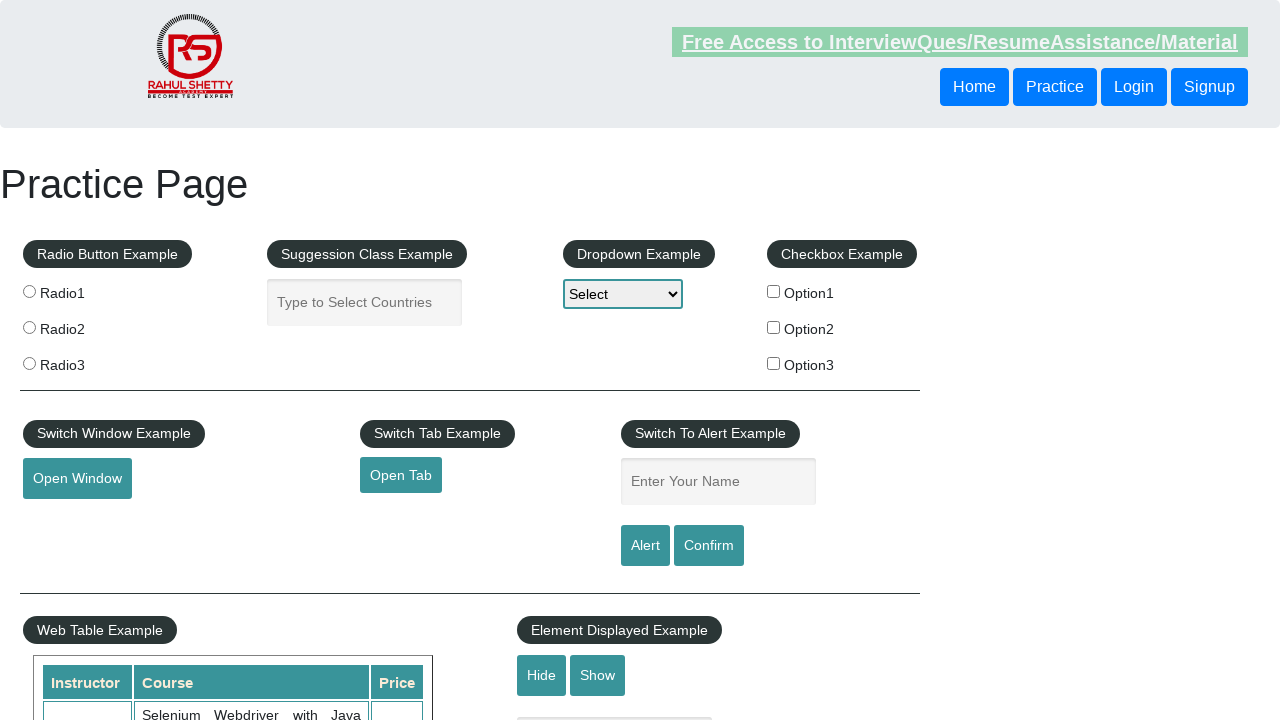

Scrolled page down by 500 pixels
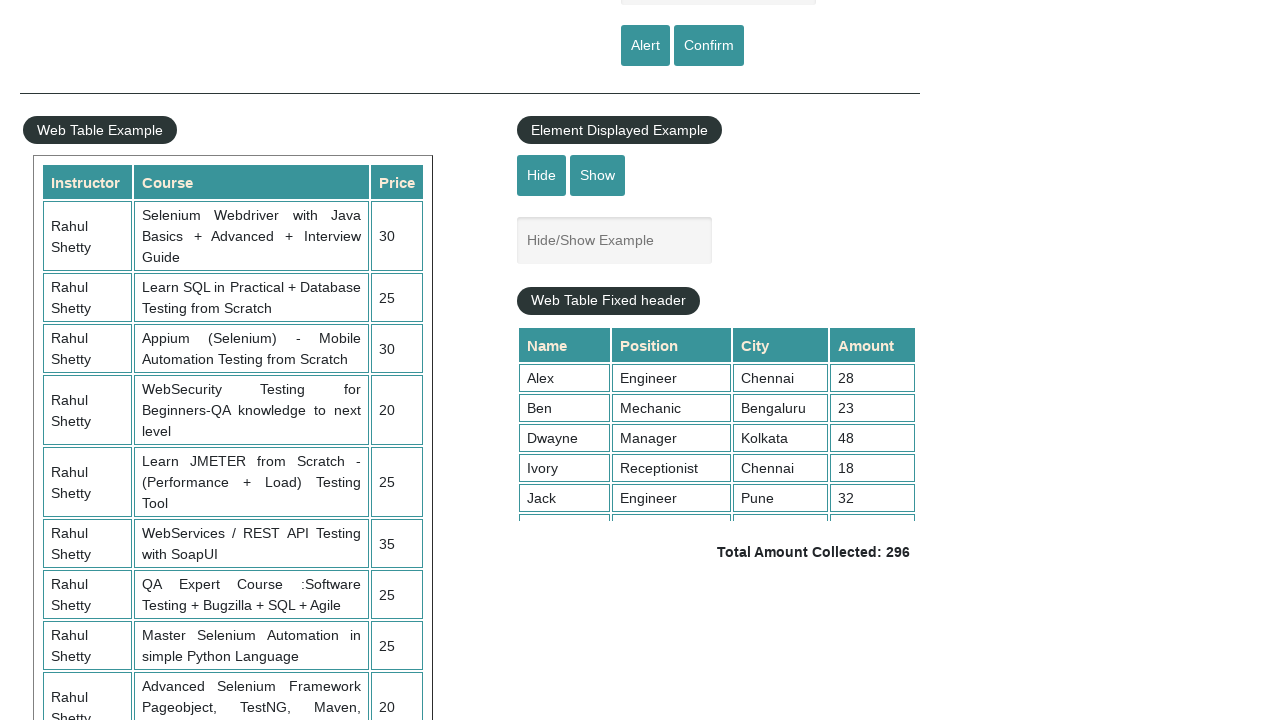

Scrolled within fixed-header table element to reveal all rows
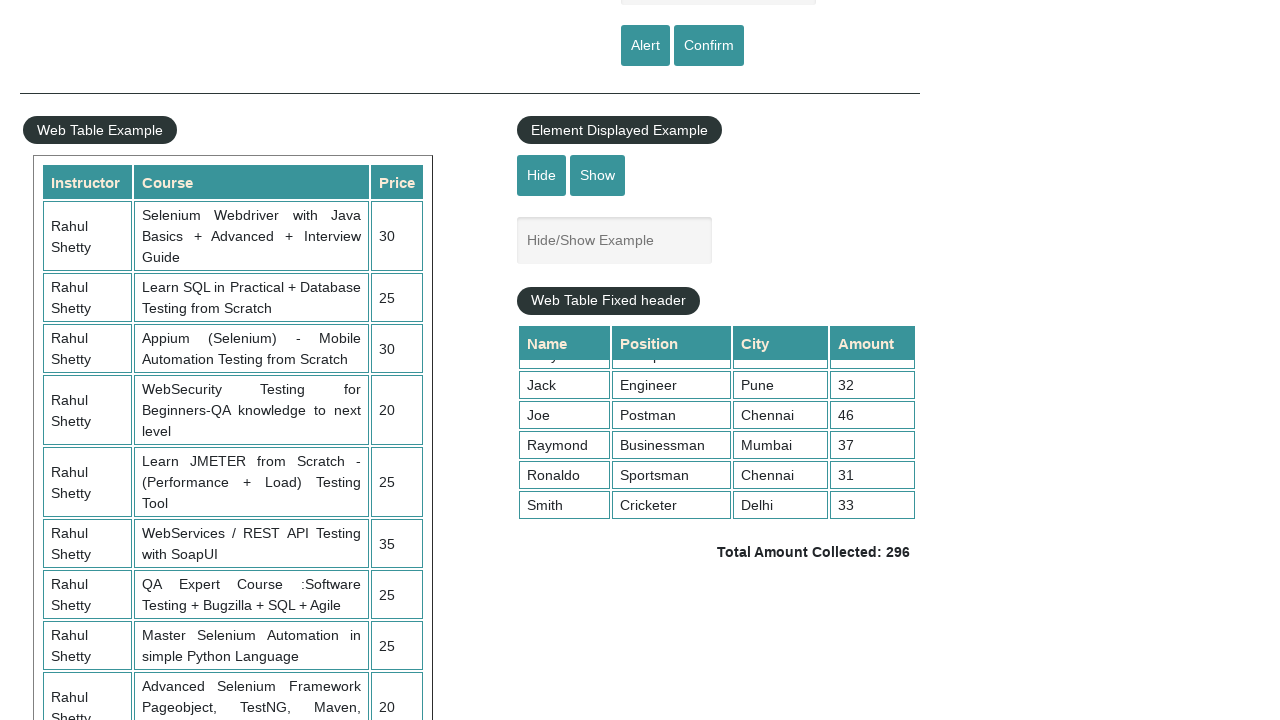

Table data cells in fourth column became visible
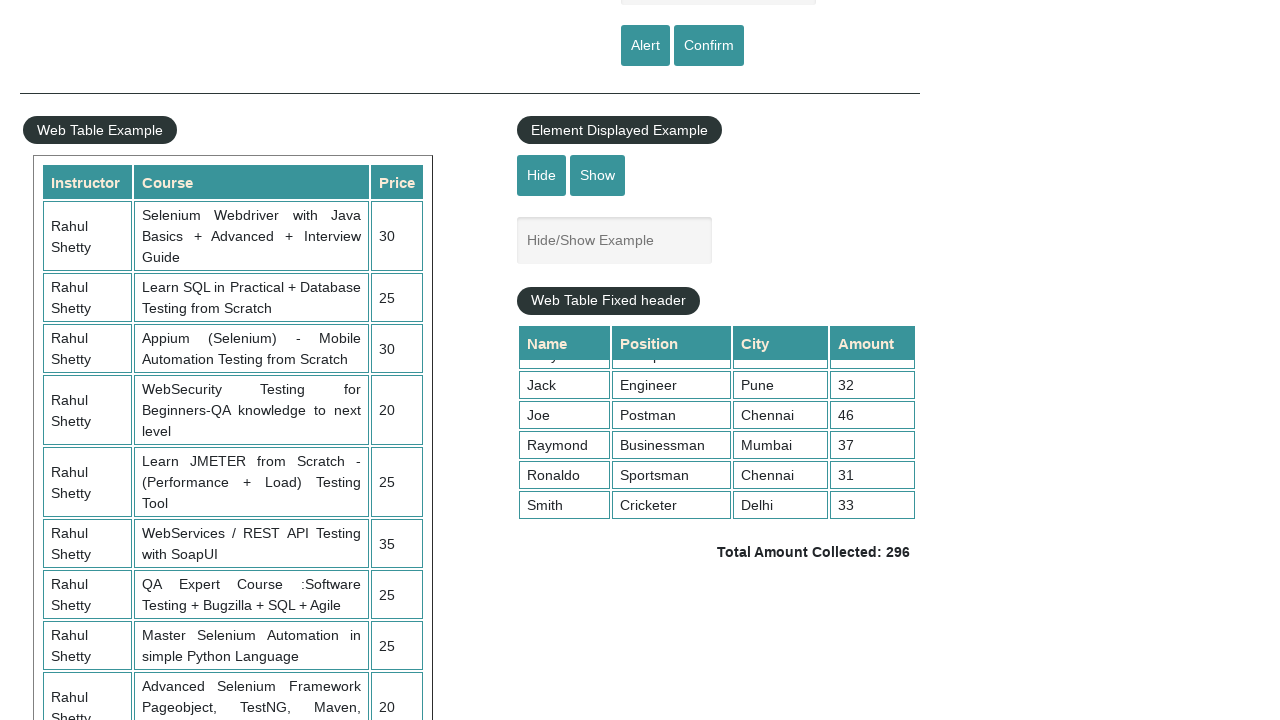

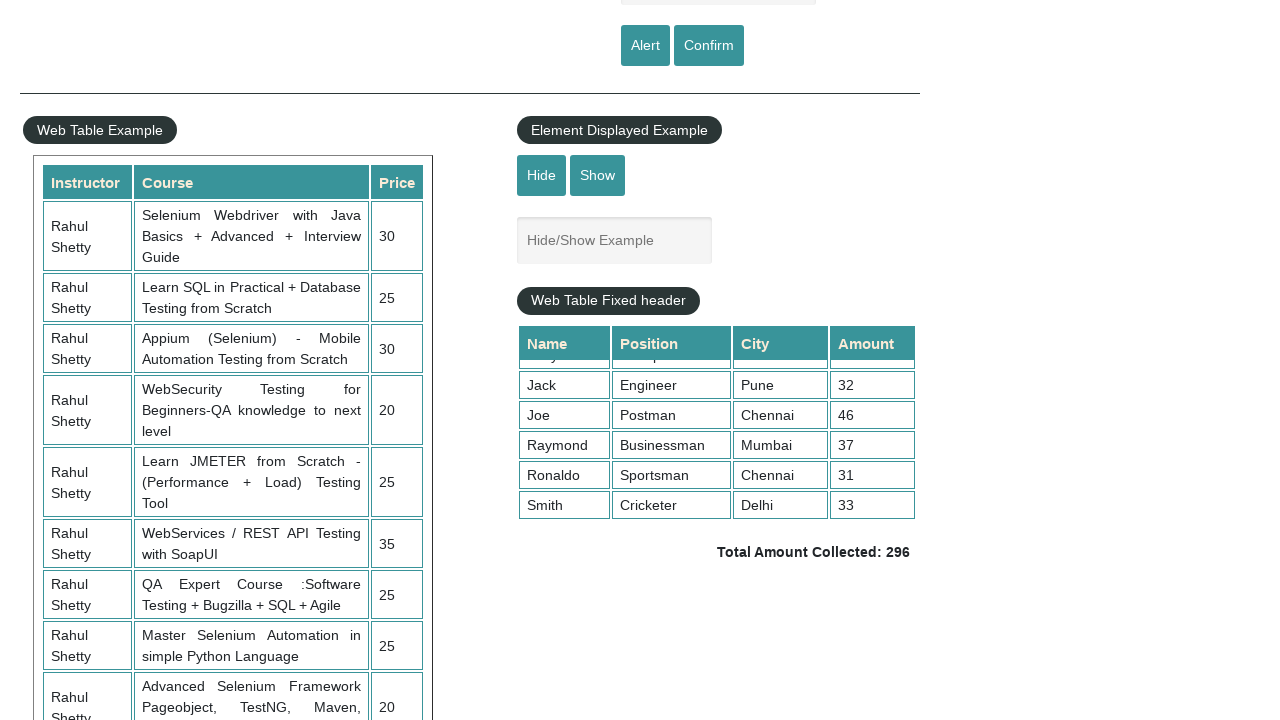